Tests the "Load More" pagination functionality on Zapier's webhook integrations page by repeatedly clicking the Load More button to load additional integration templates.

Starting URL: https://zapier.com/apps/webhook/integrations

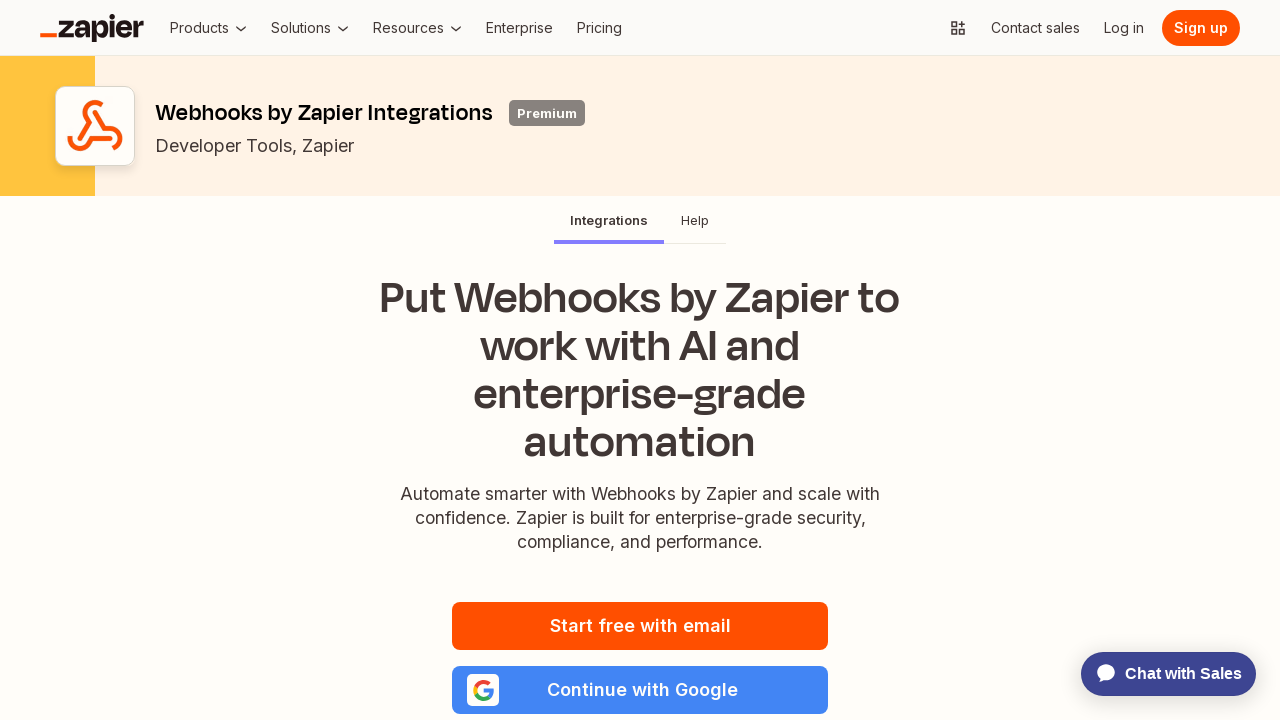

Waited for page to reach networkidle state
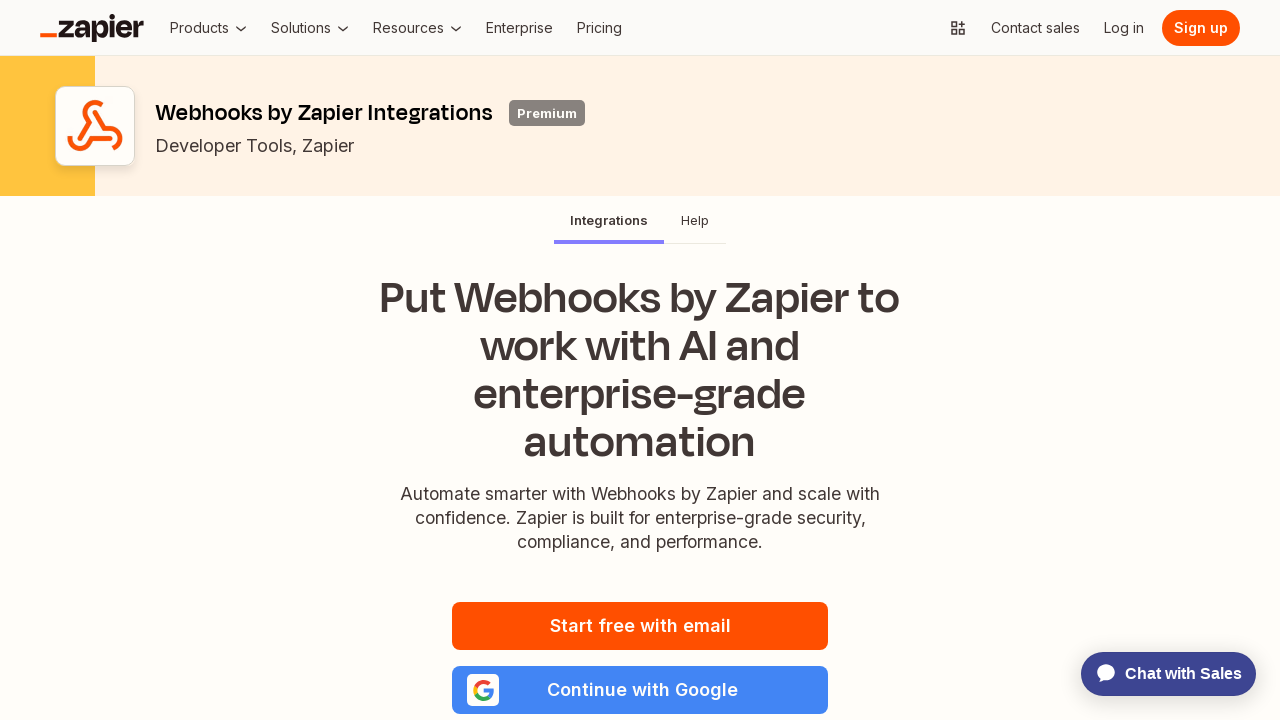

Integration cards are now visible
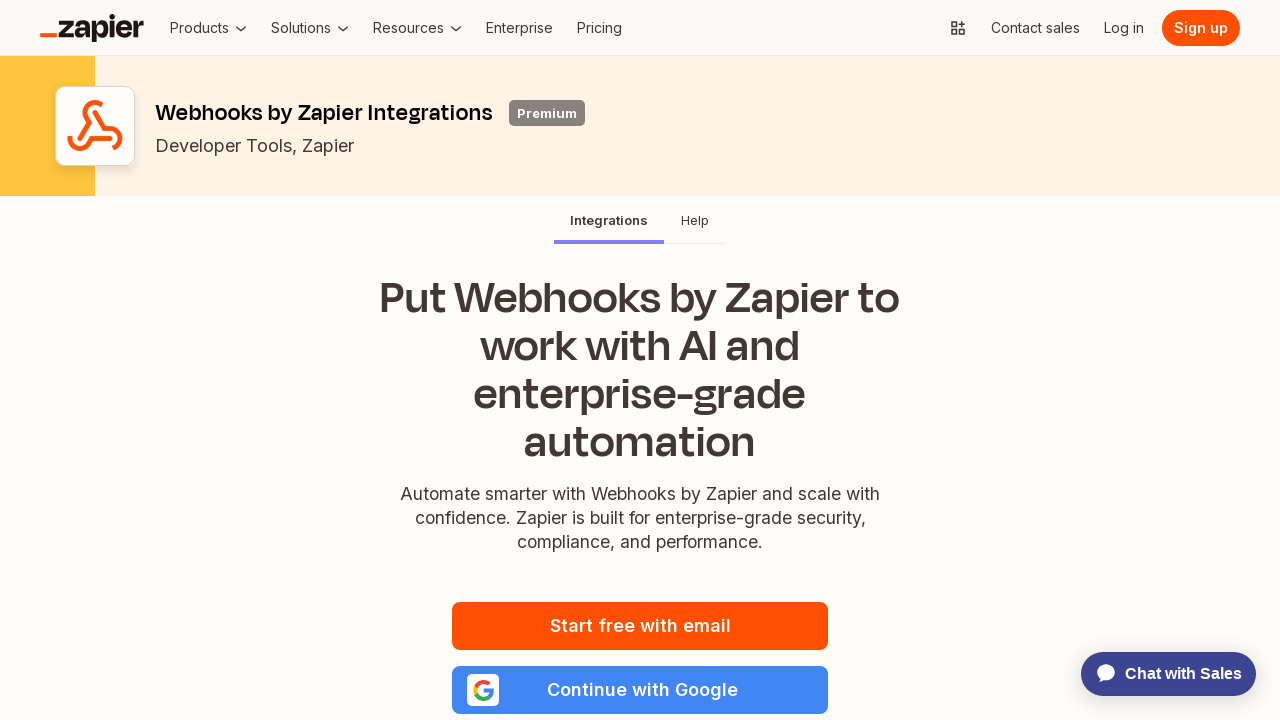

Clicked Load More button (click #1) at (640, 360) on button:has-text("Load More") >> nth=0
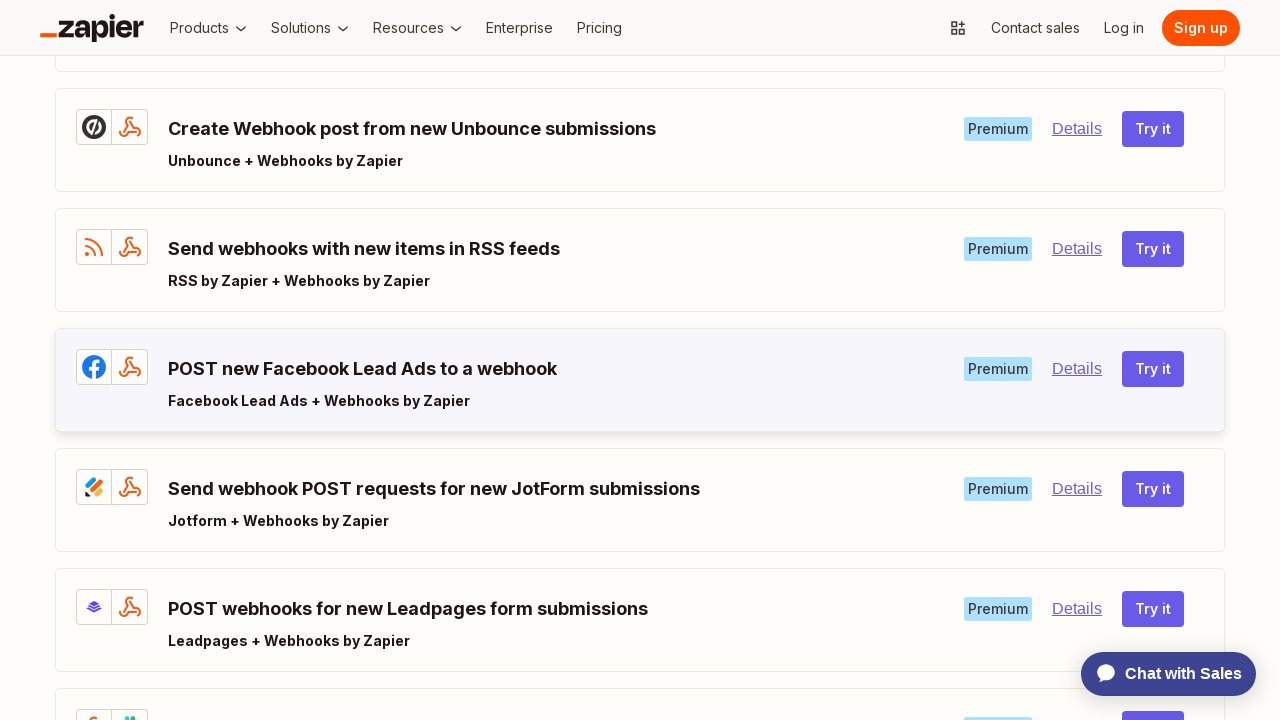

Waited 5 seconds for new content to load
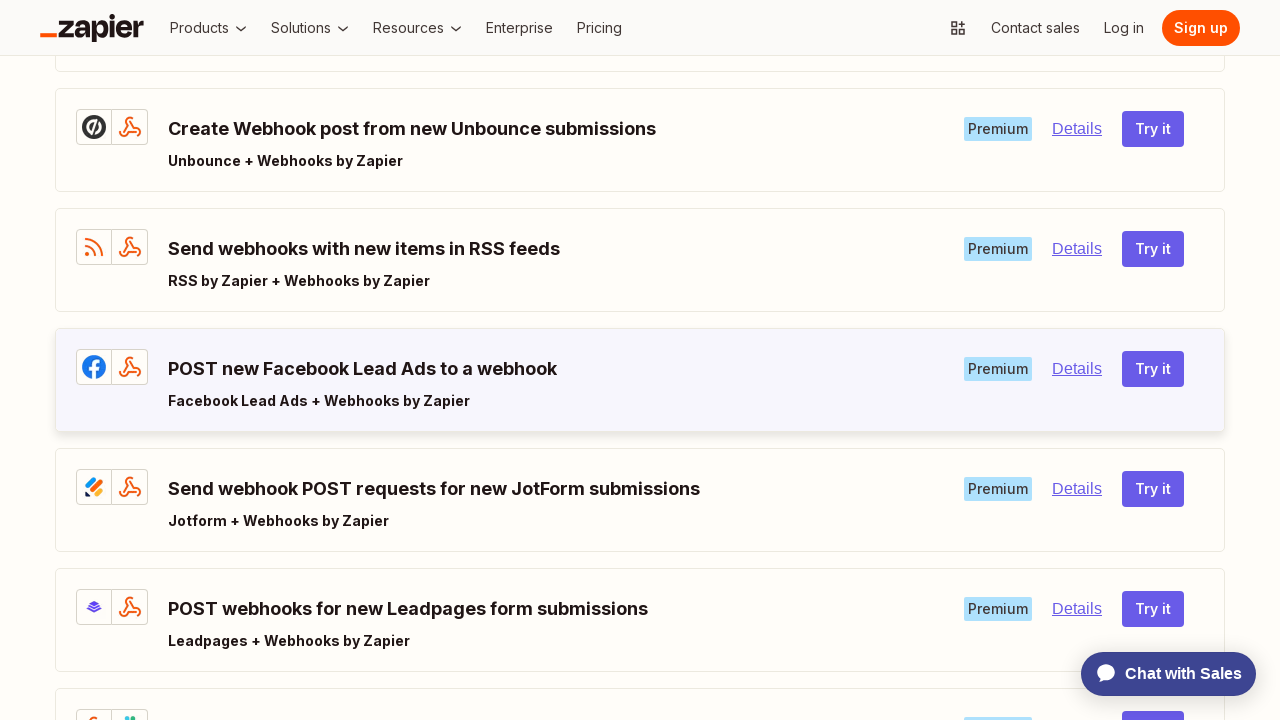

Network activity settled after loading more integrations
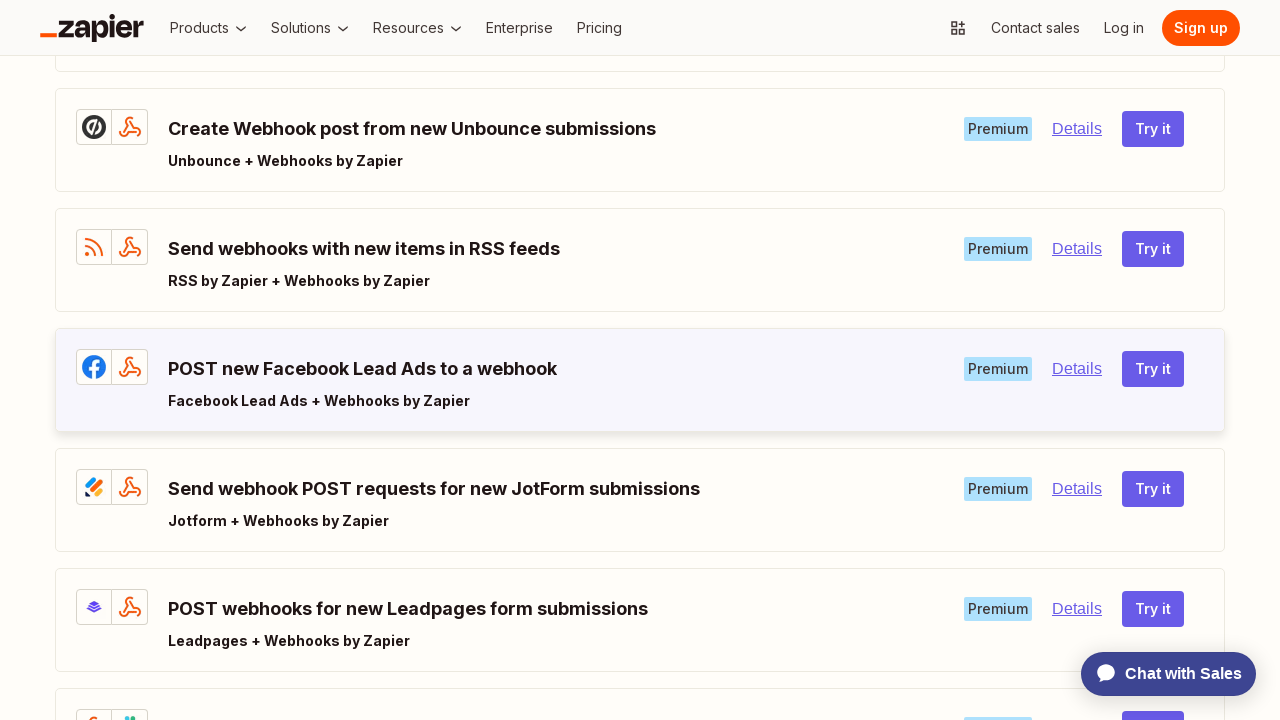

Clicked Load More button (click #2) at (640, 360) on button:has-text("Load More") >> nth=0
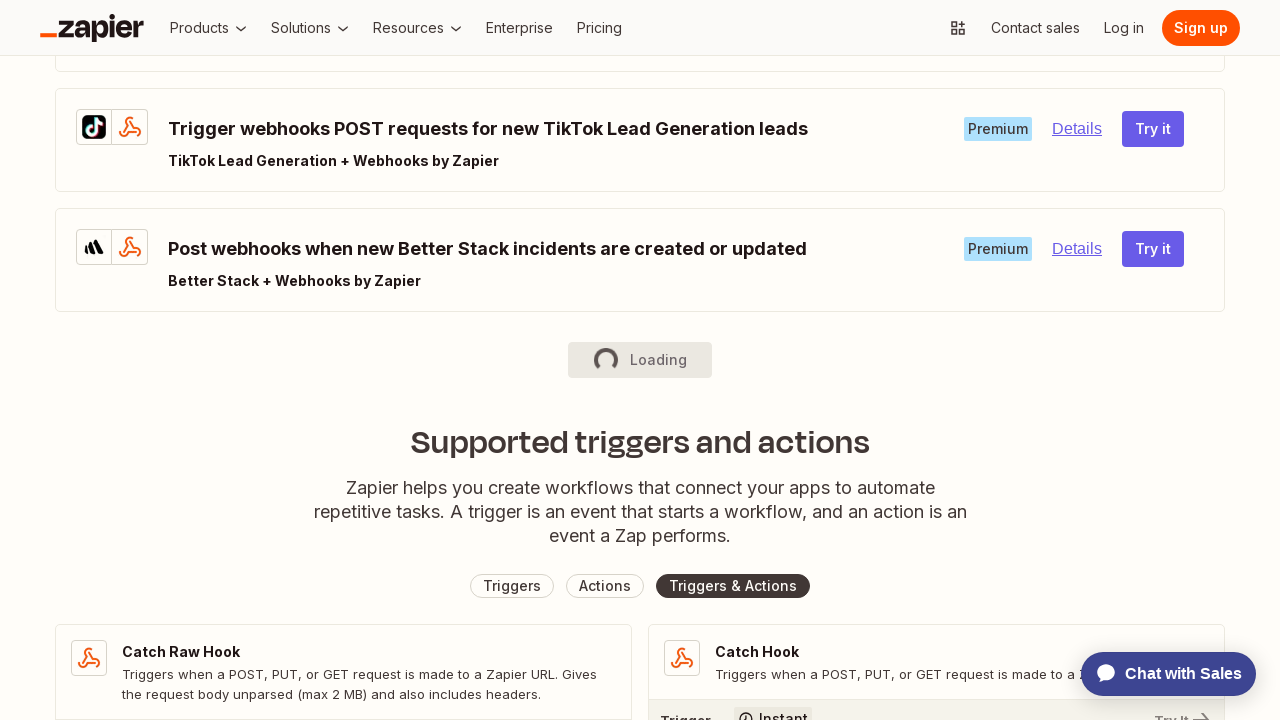

Waited 5 seconds for new content to load
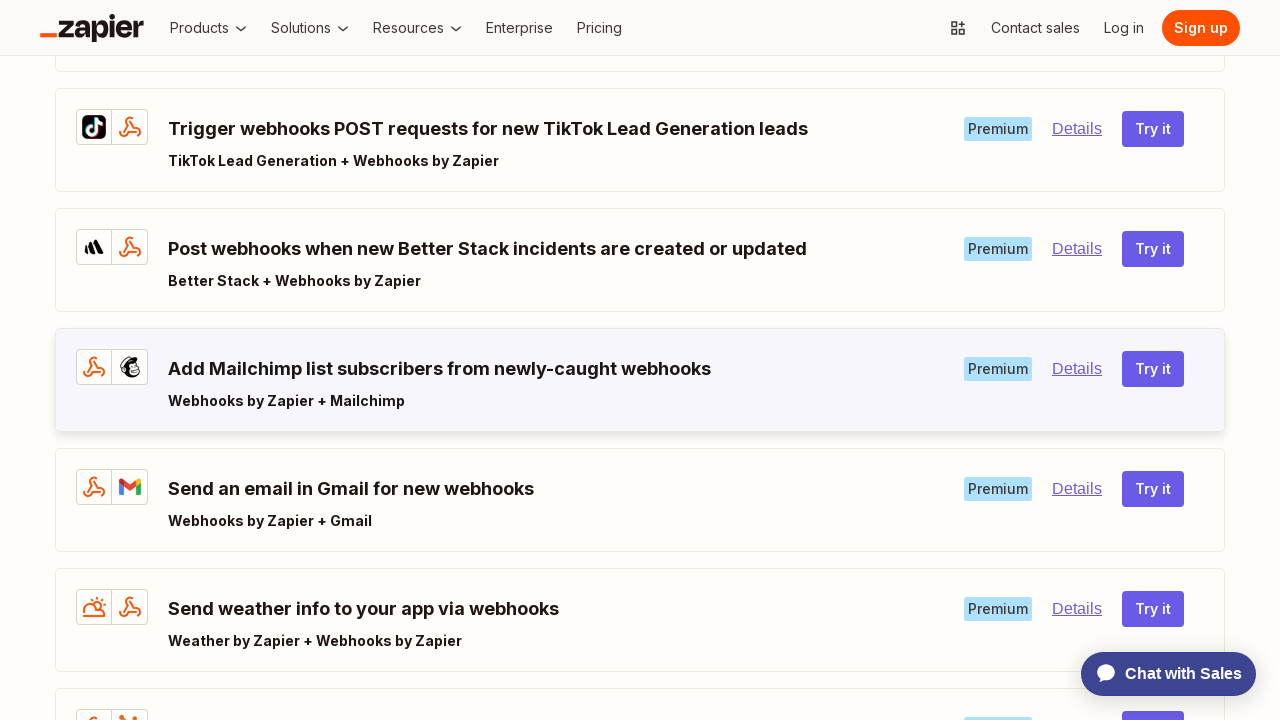

Network activity settled after loading more integrations
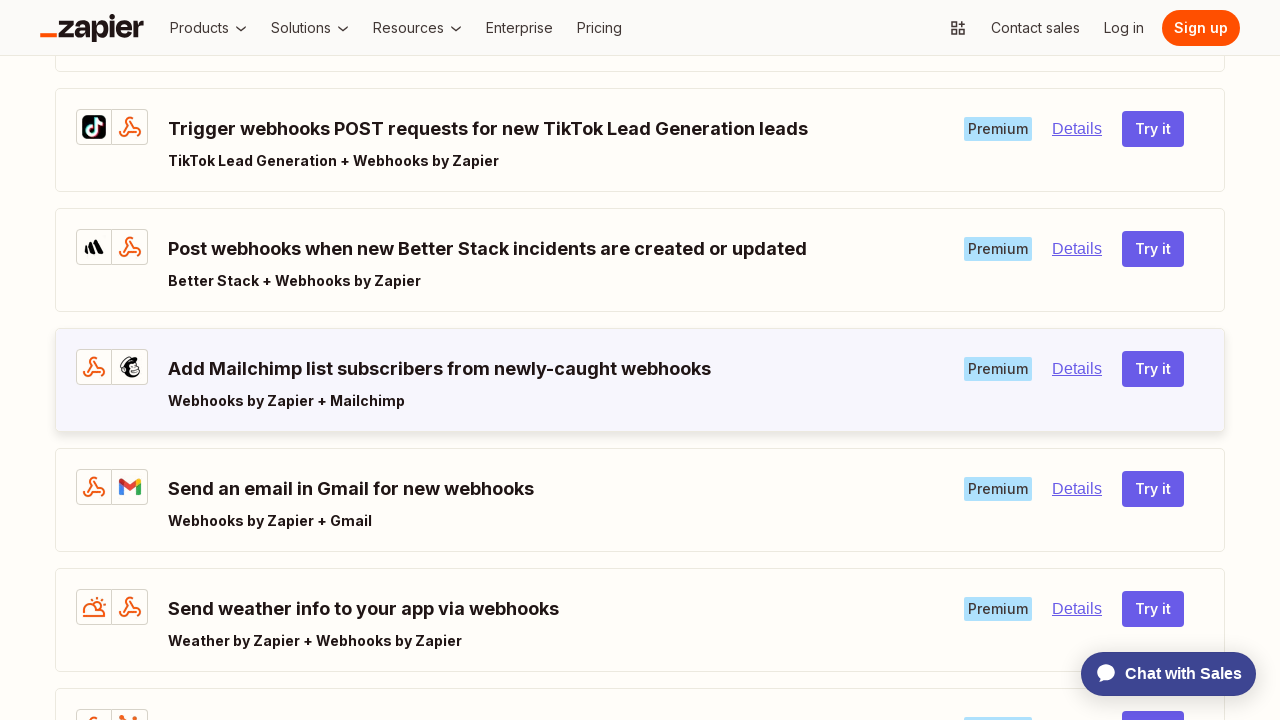

Clicked Load More button (click #3) at (640, 360) on button:has-text("Load More") >> nth=0
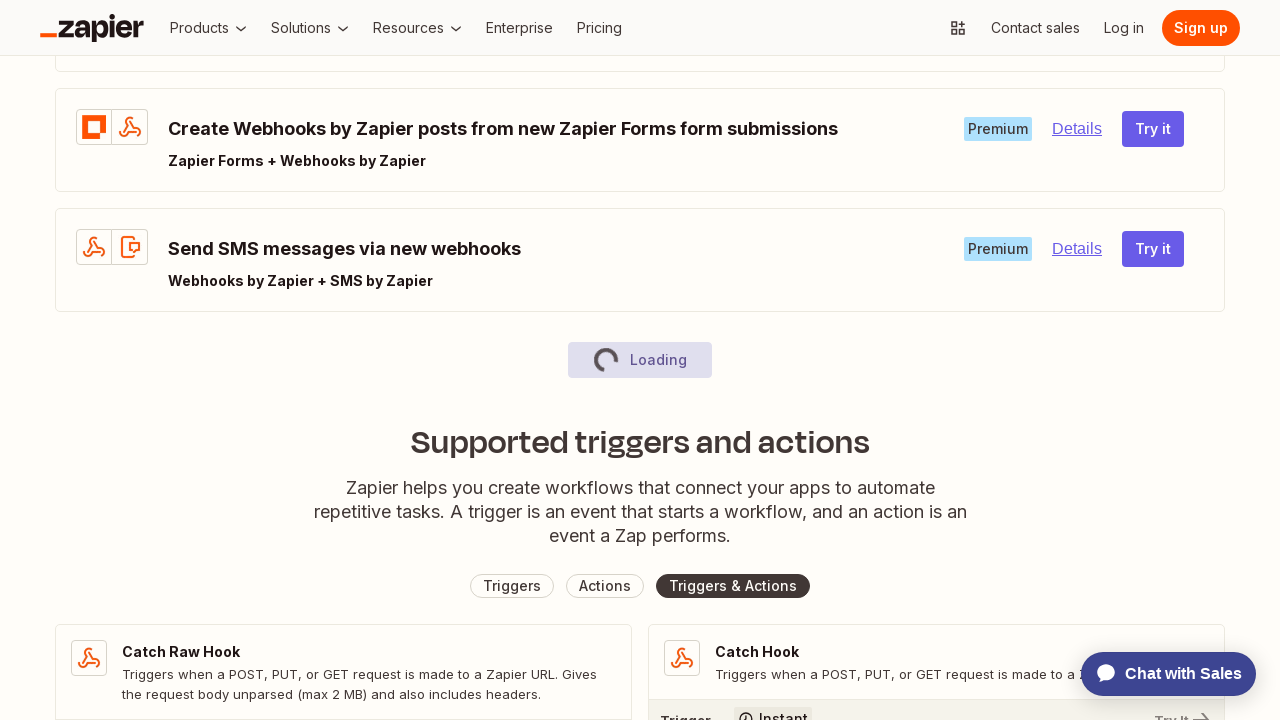

Waited 5 seconds for new content to load
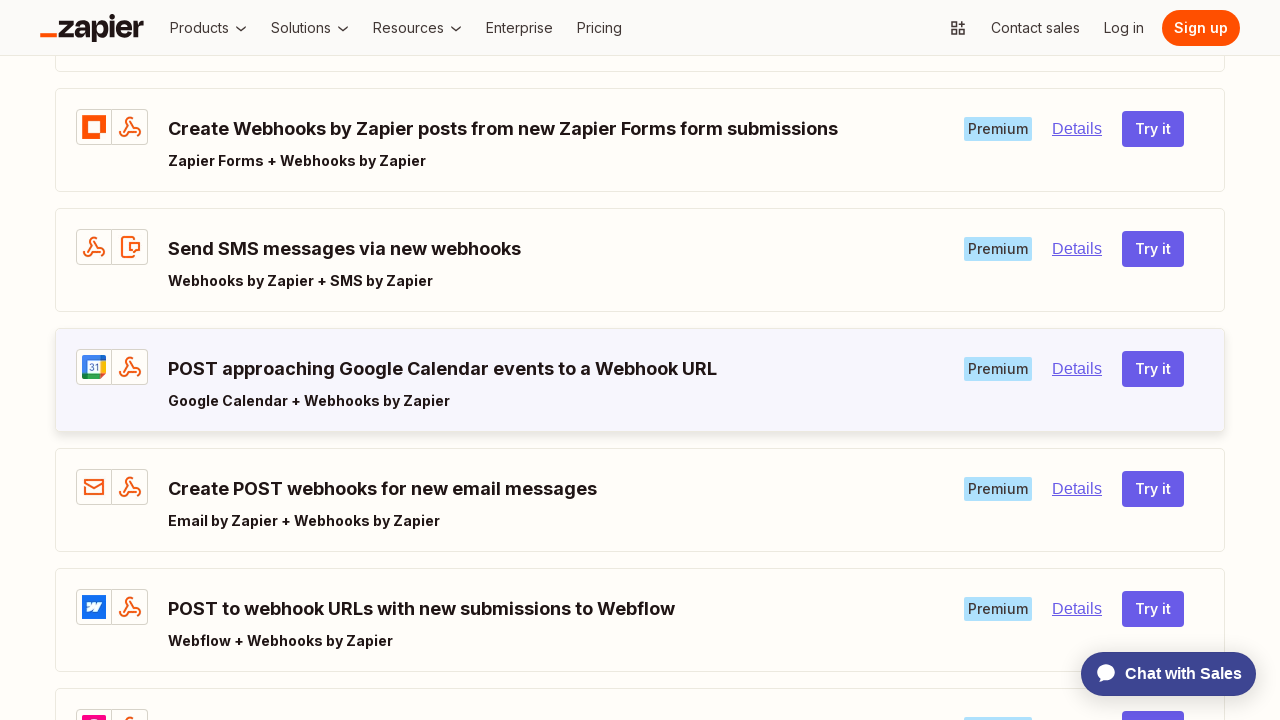

Network activity settled after loading more integrations
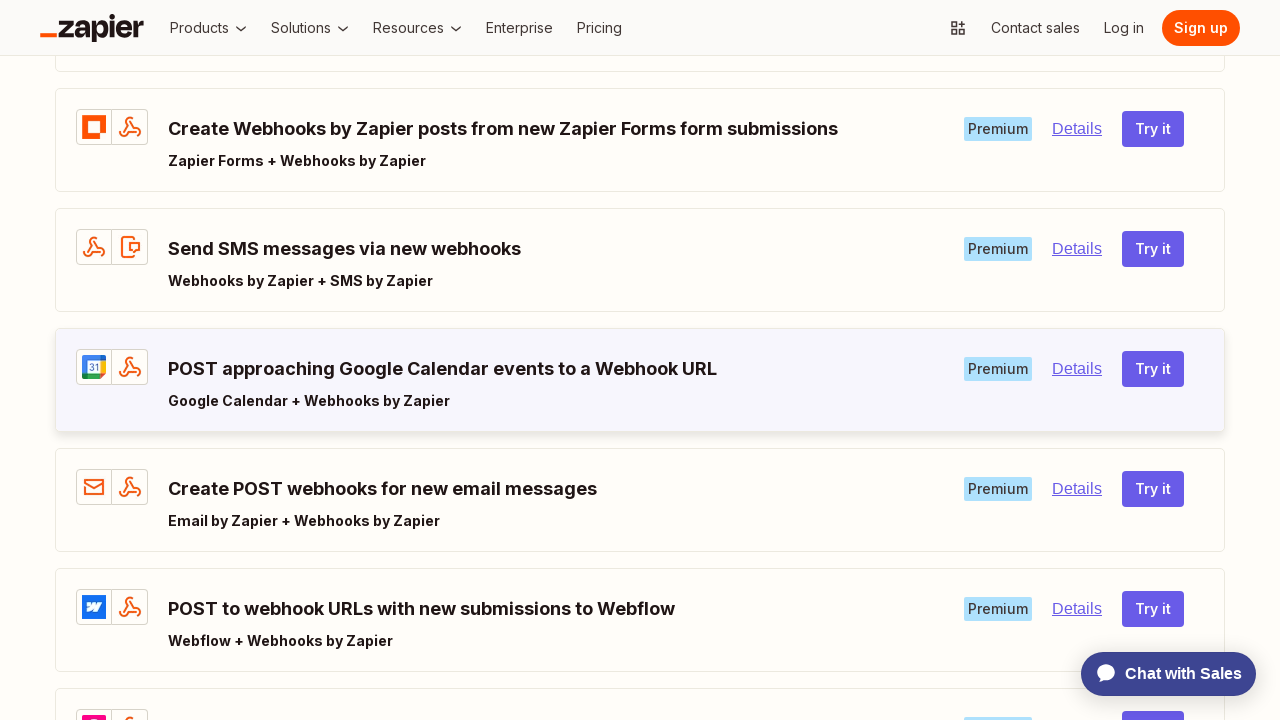

Clicked Load More button (click #4) at (640, 360) on button:has-text("Load More") >> nth=0
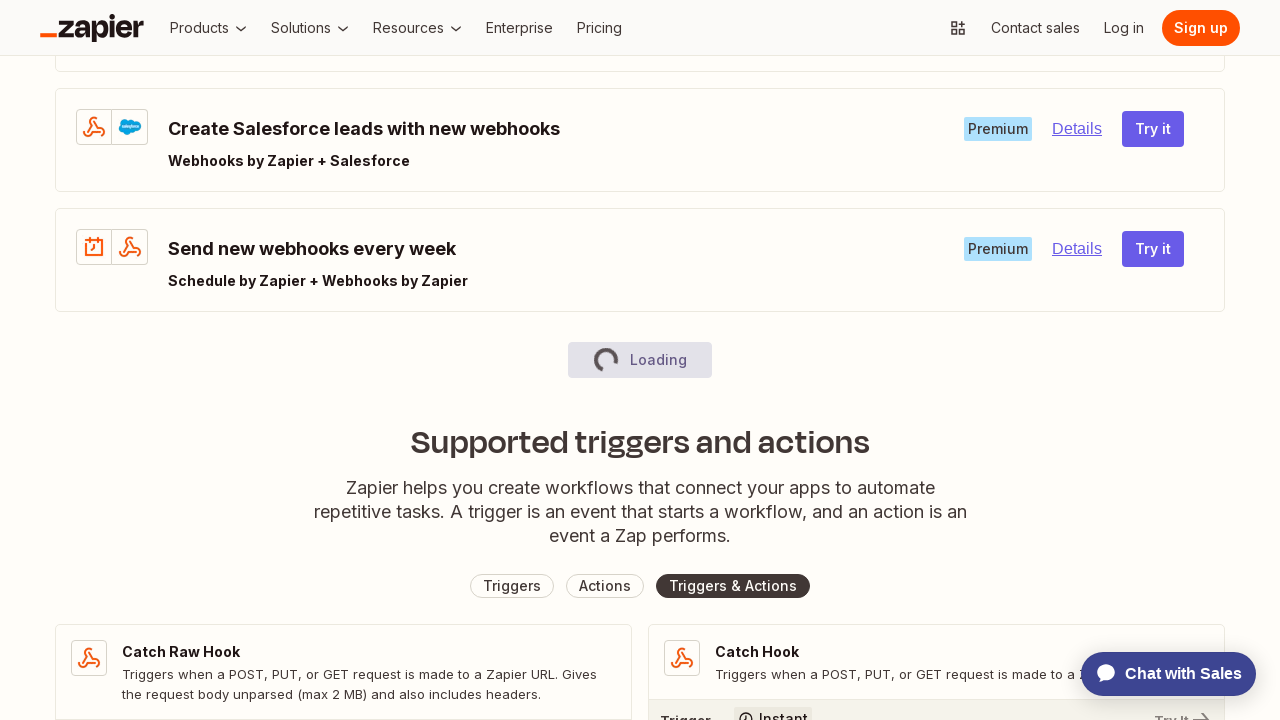

Waited 5 seconds for new content to load
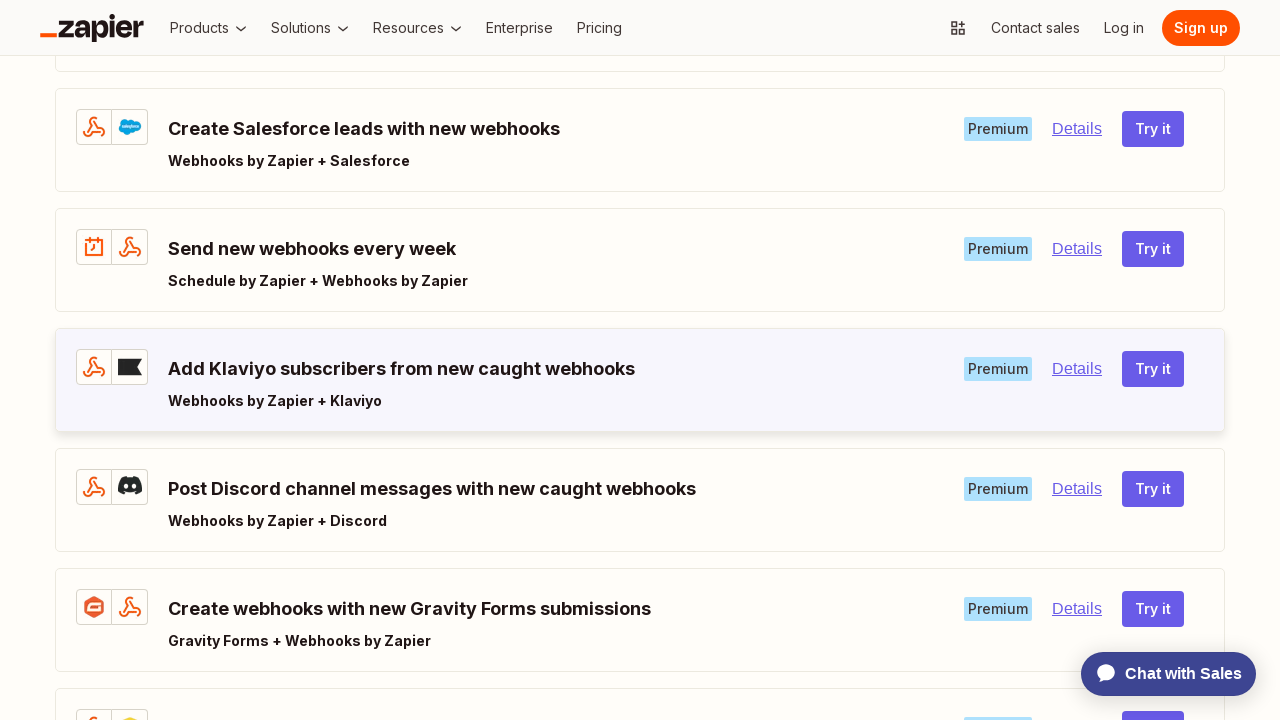

Network activity settled after loading more integrations
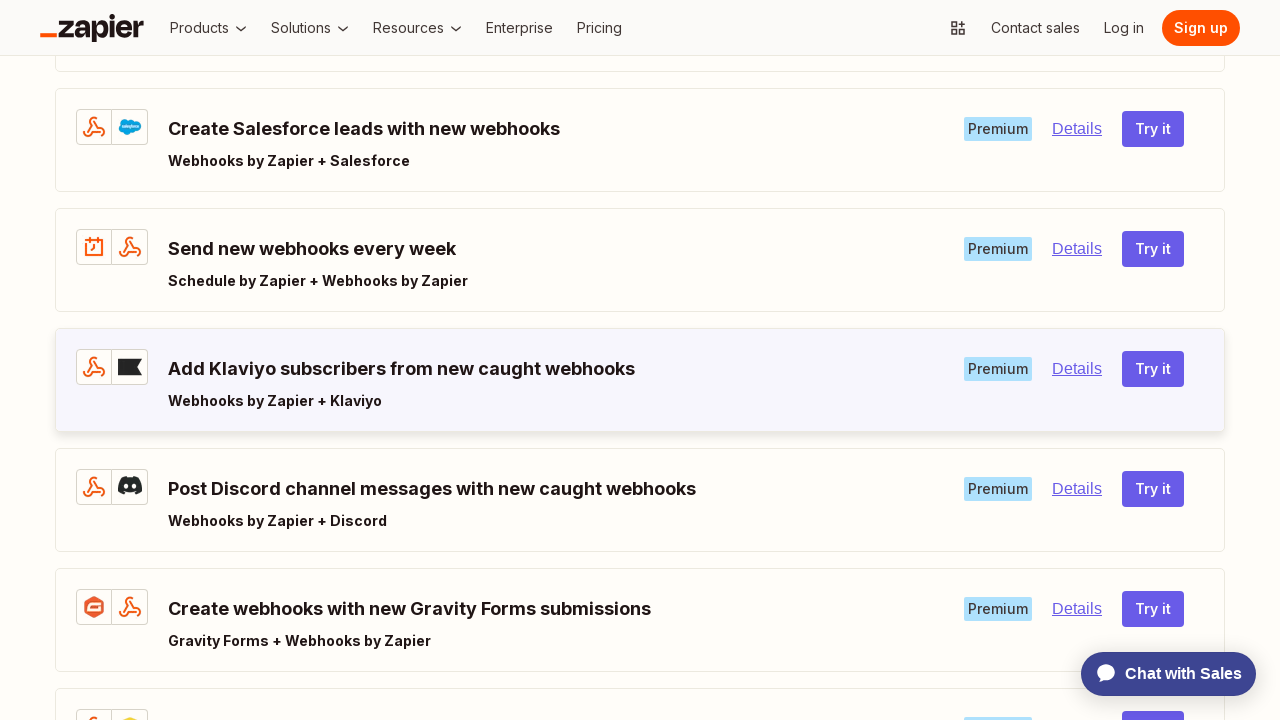

Clicked Load More button (click #5) at (640, 360) on button:has-text("Load More") >> nth=0
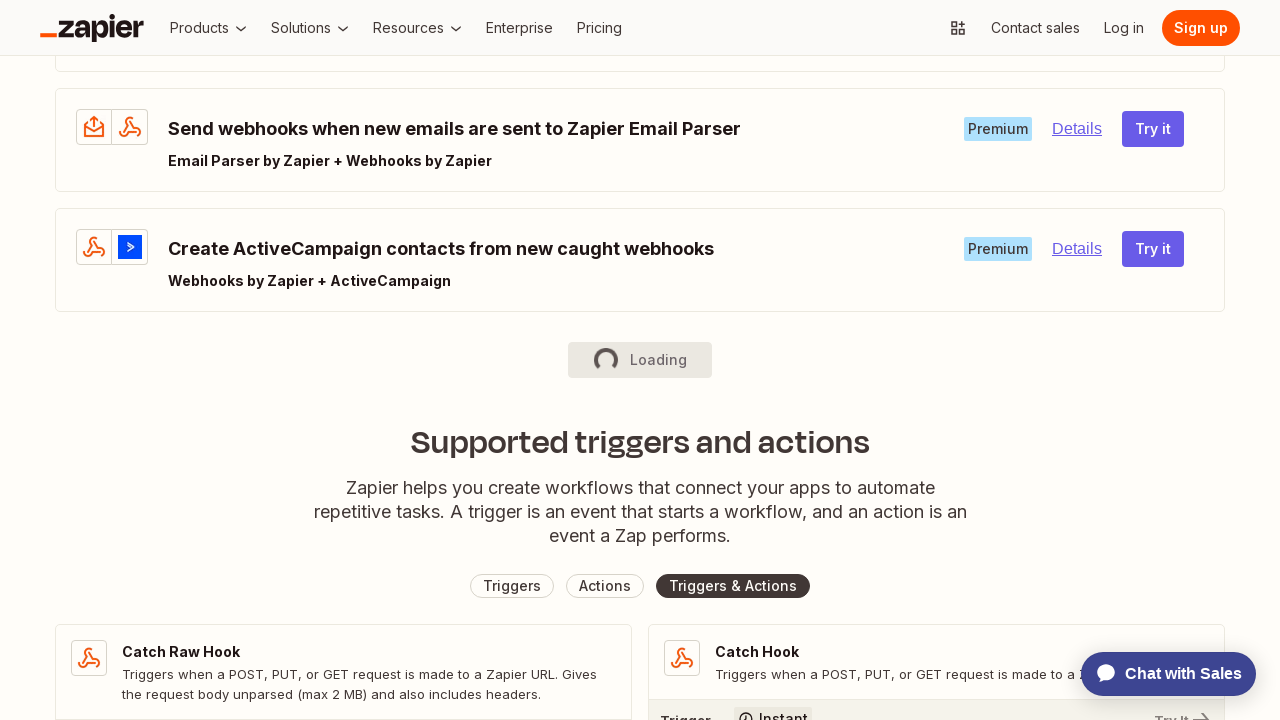

Waited 5 seconds for new content to load
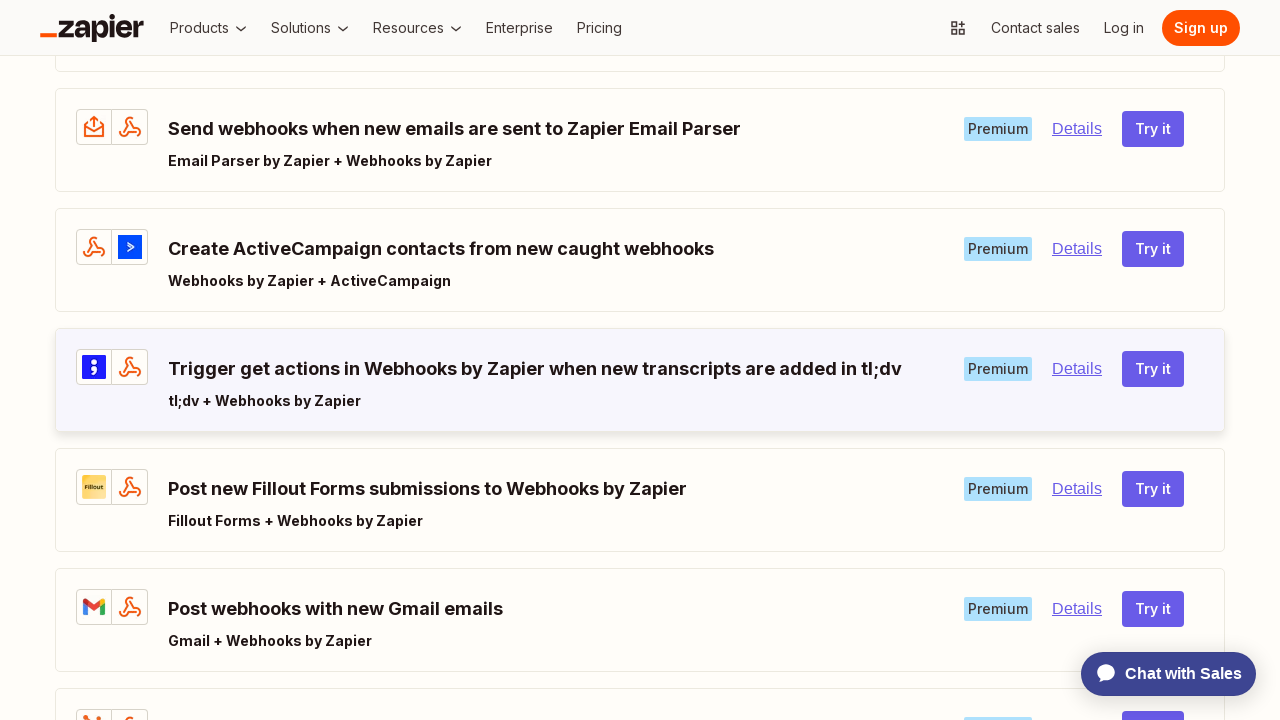

Network activity settled after loading more integrations
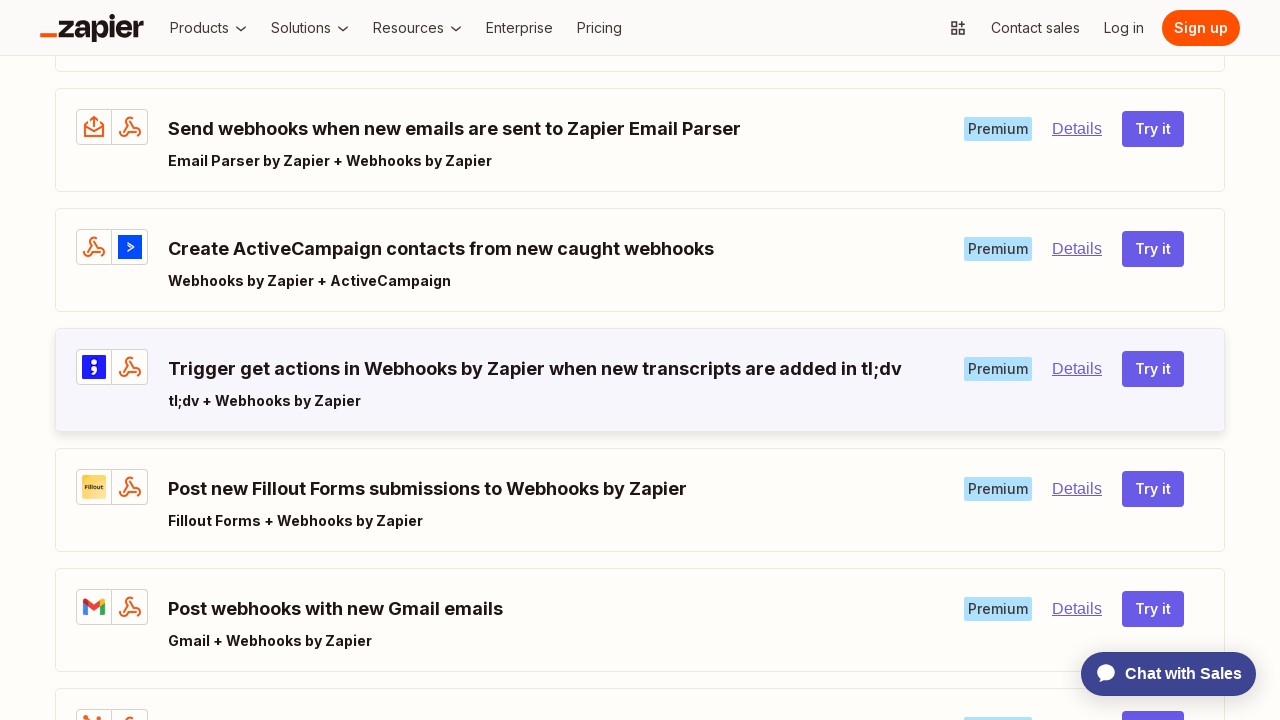

Clicked Load More button (click #6) at (640, 360) on button:has-text("Load More") >> nth=0
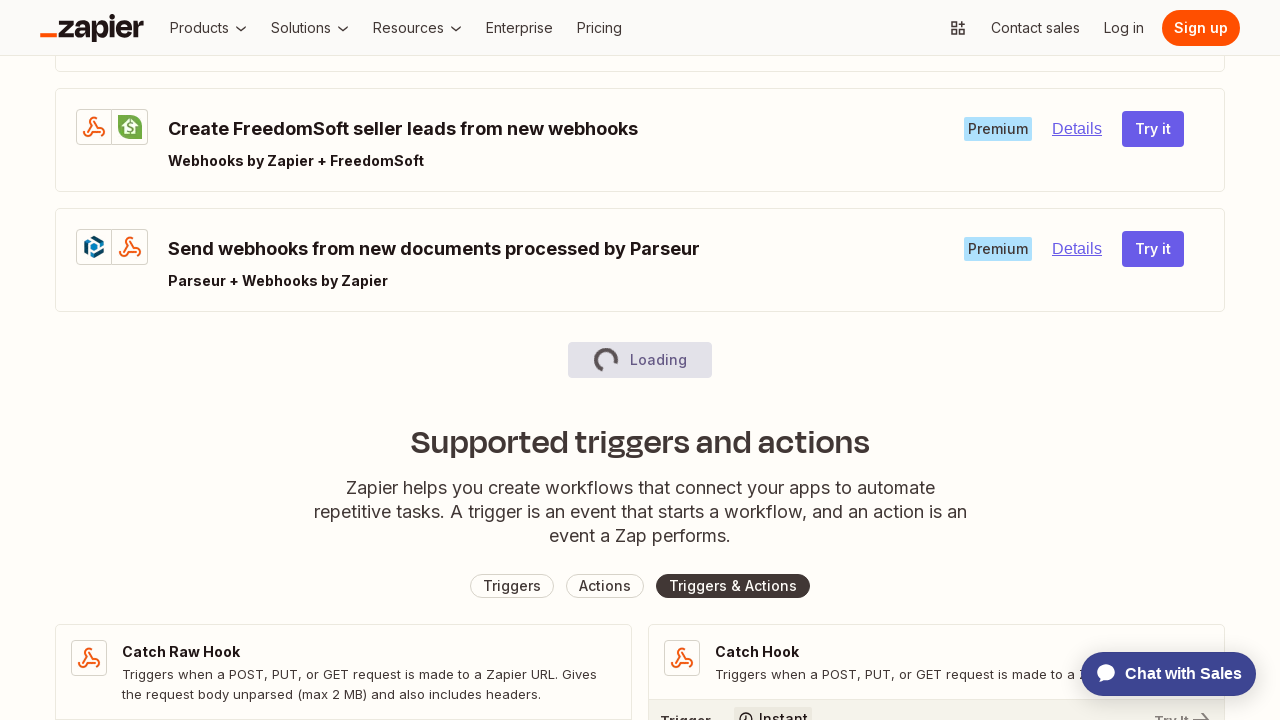

Waited 5 seconds for new content to load
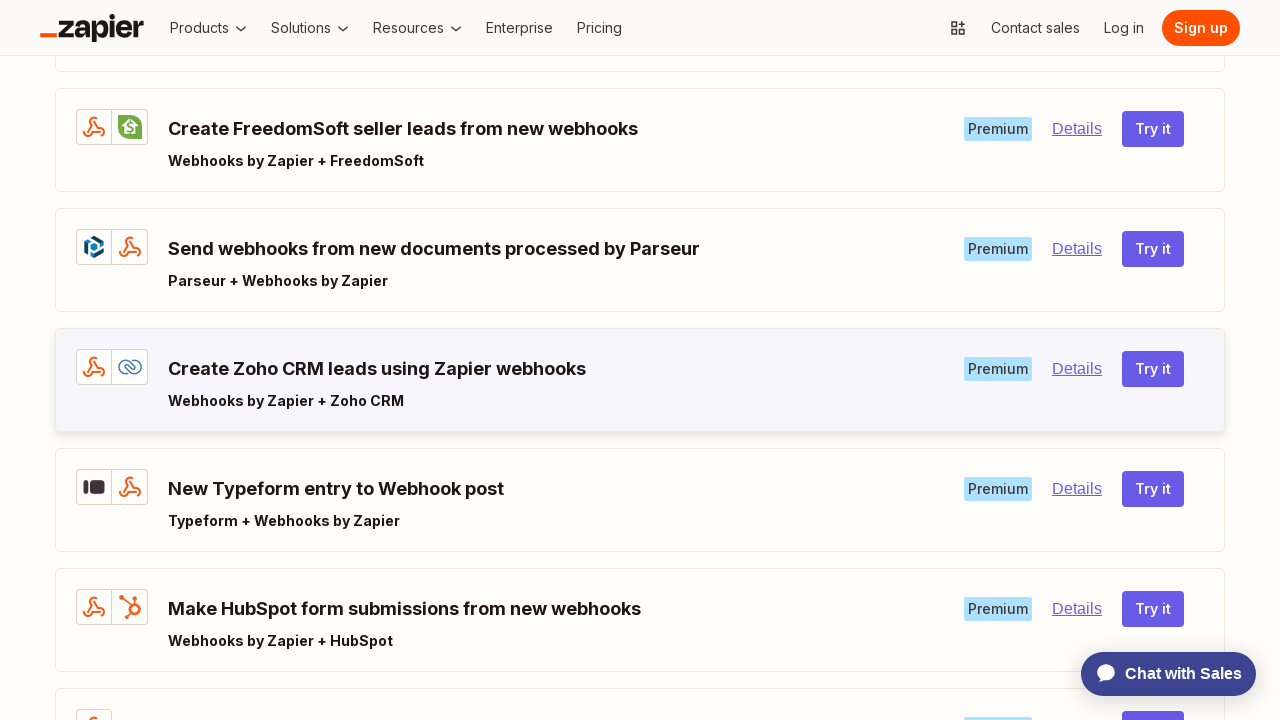

Network activity settled after loading more integrations
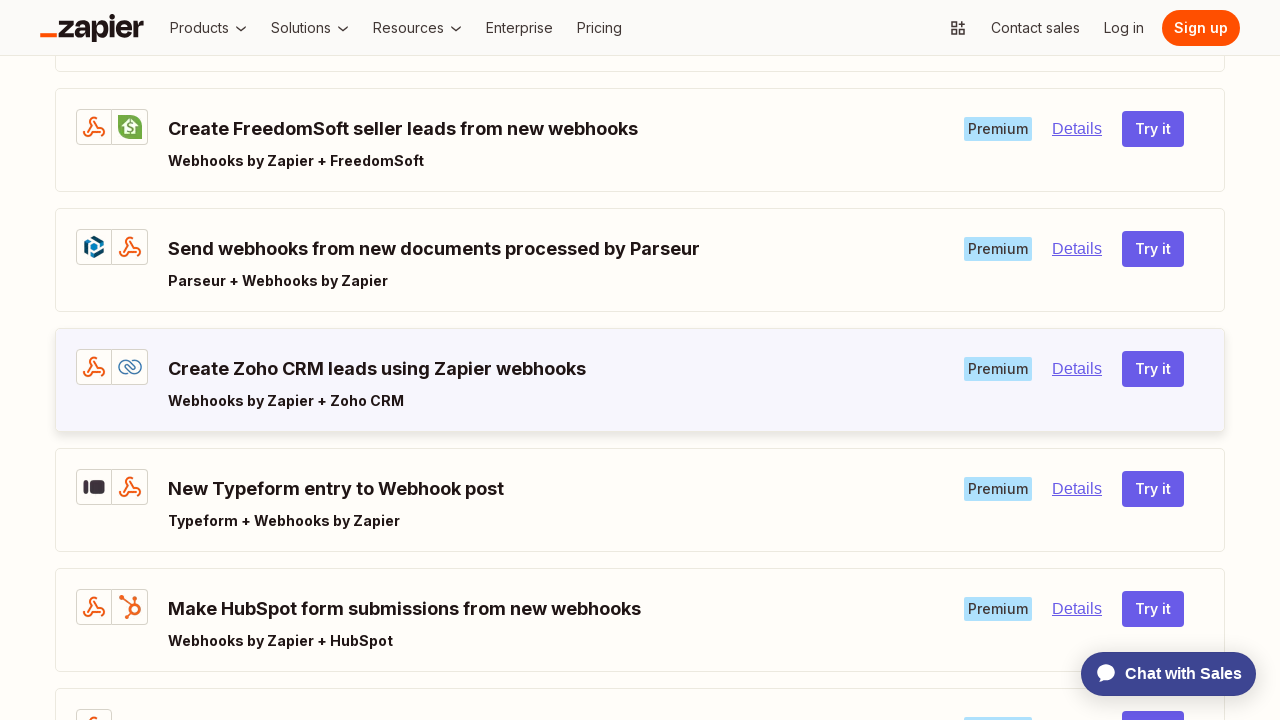

Clicked Load More button (click #7) at (640, 360) on button:has-text("Load More") >> nth=0
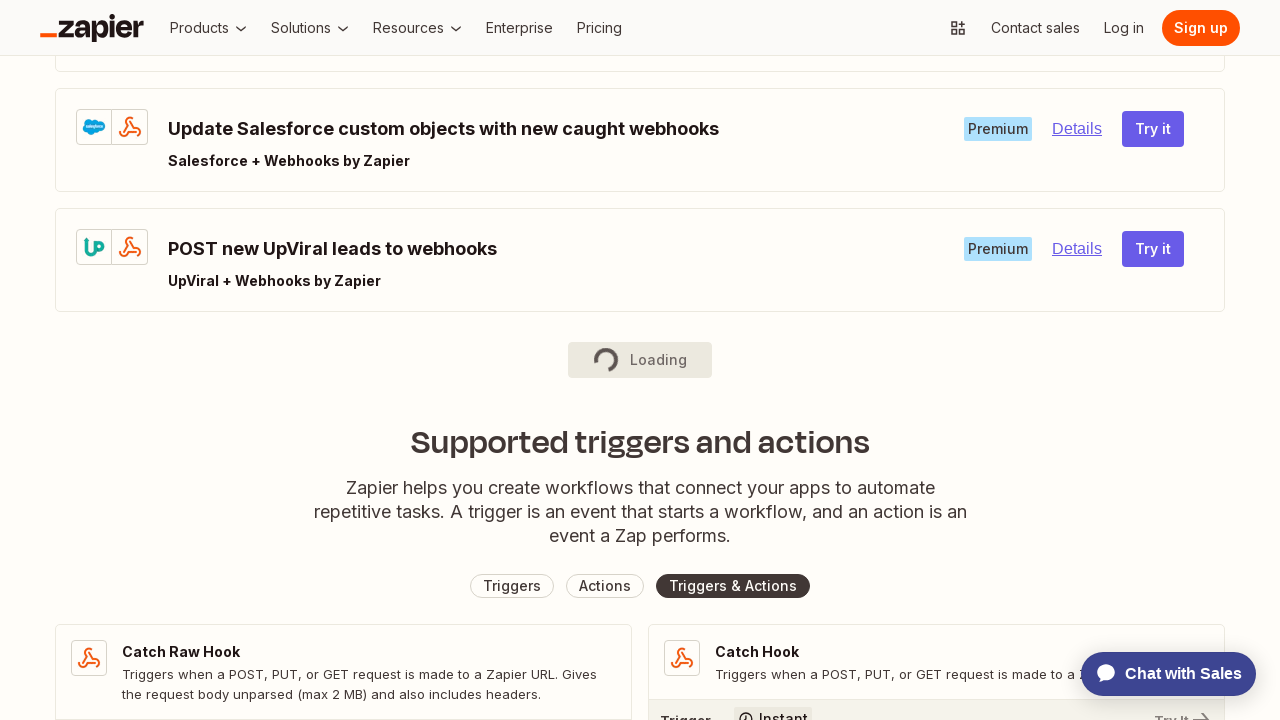

Waited 5 seconds for new content to load
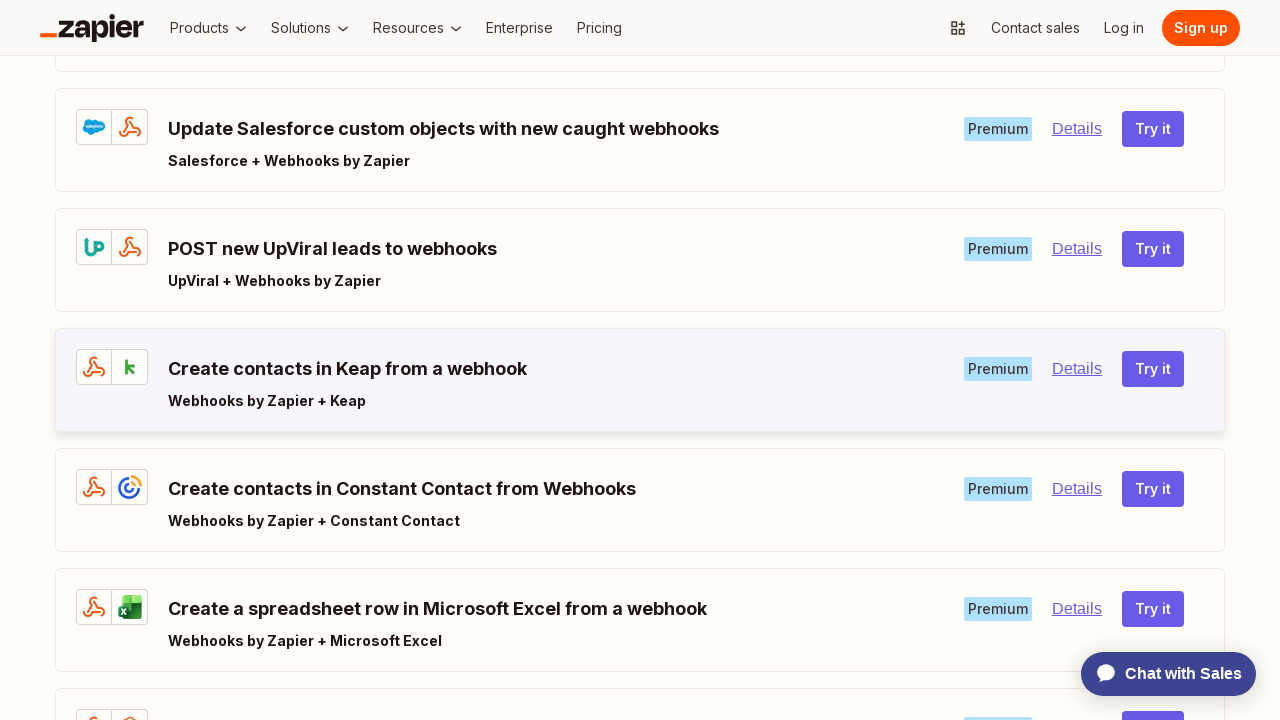

Network activity settled after loading more integrations
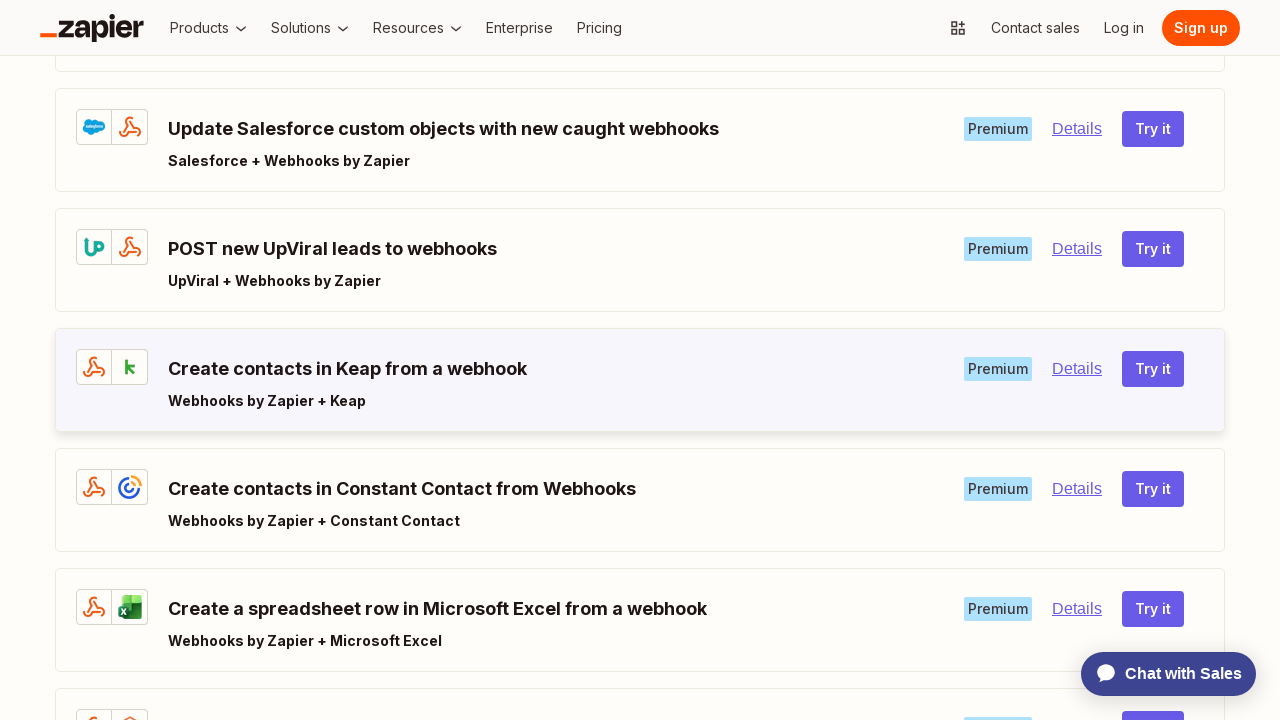

Clicked Load More button (click #8) at (640, 360) on button:has-text("Load More") >> nth=0
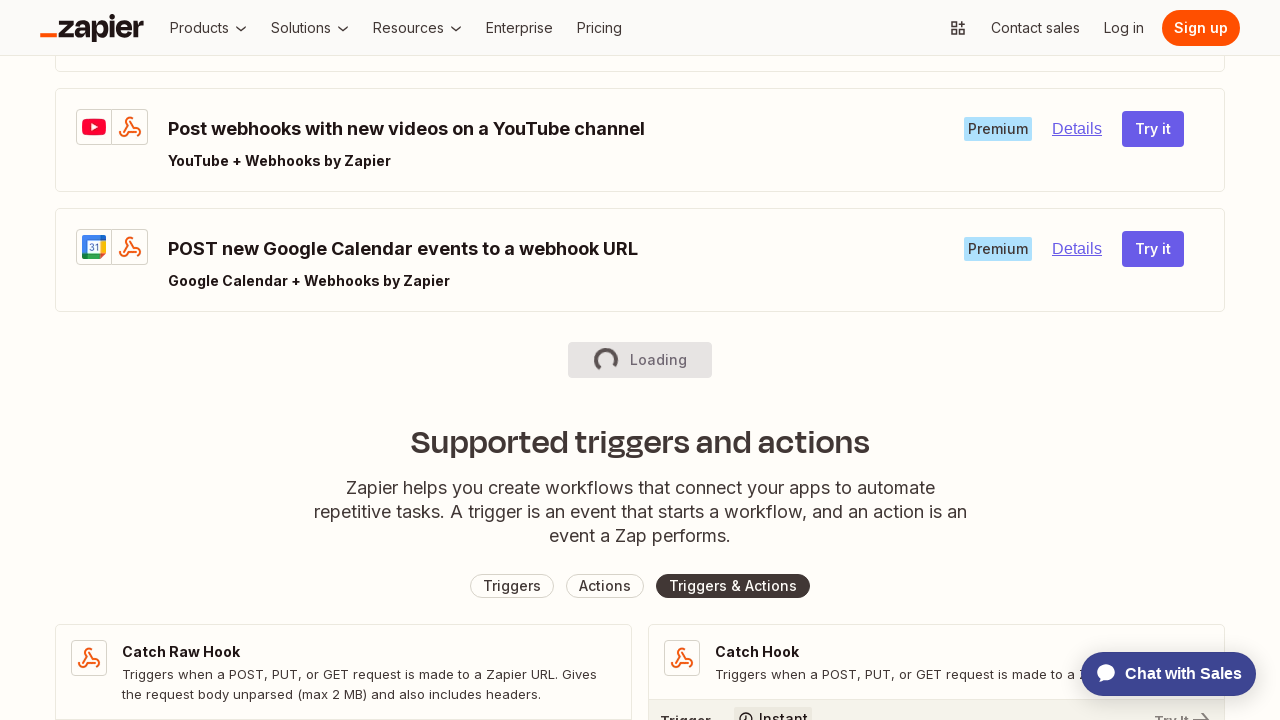

Waited 5 seconds for new content to load
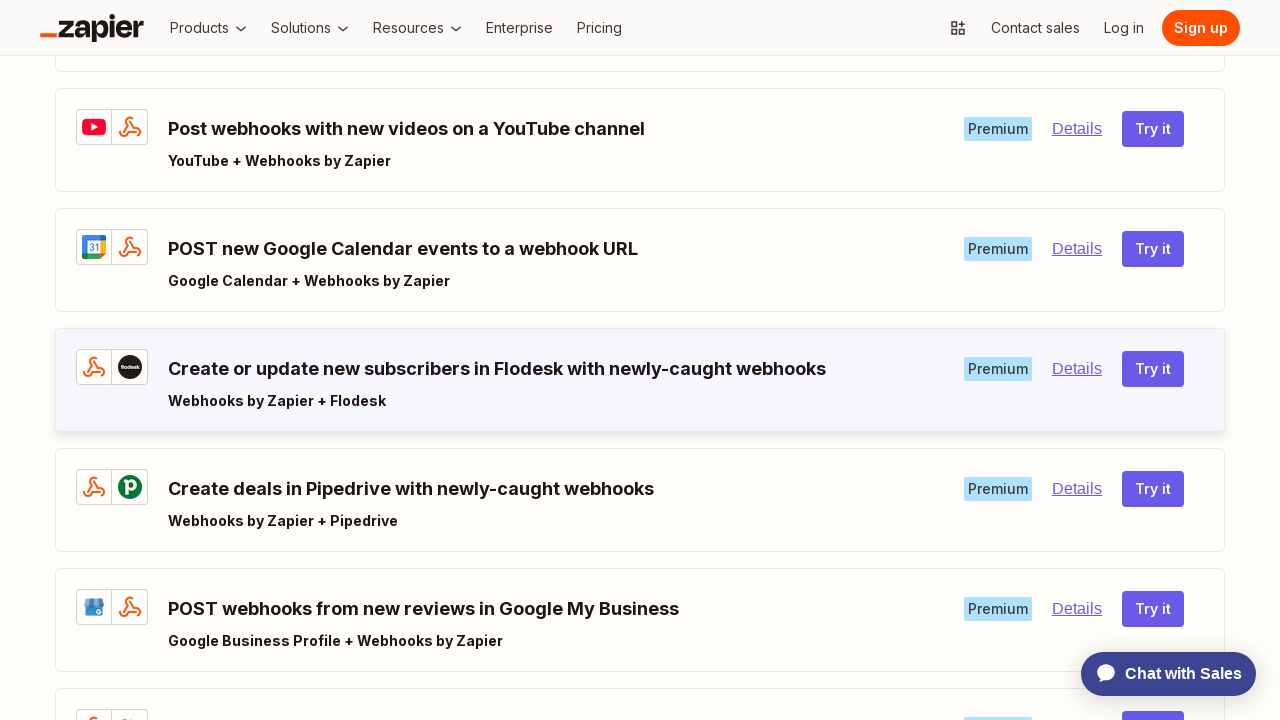

Network activity settled after loading more integrations
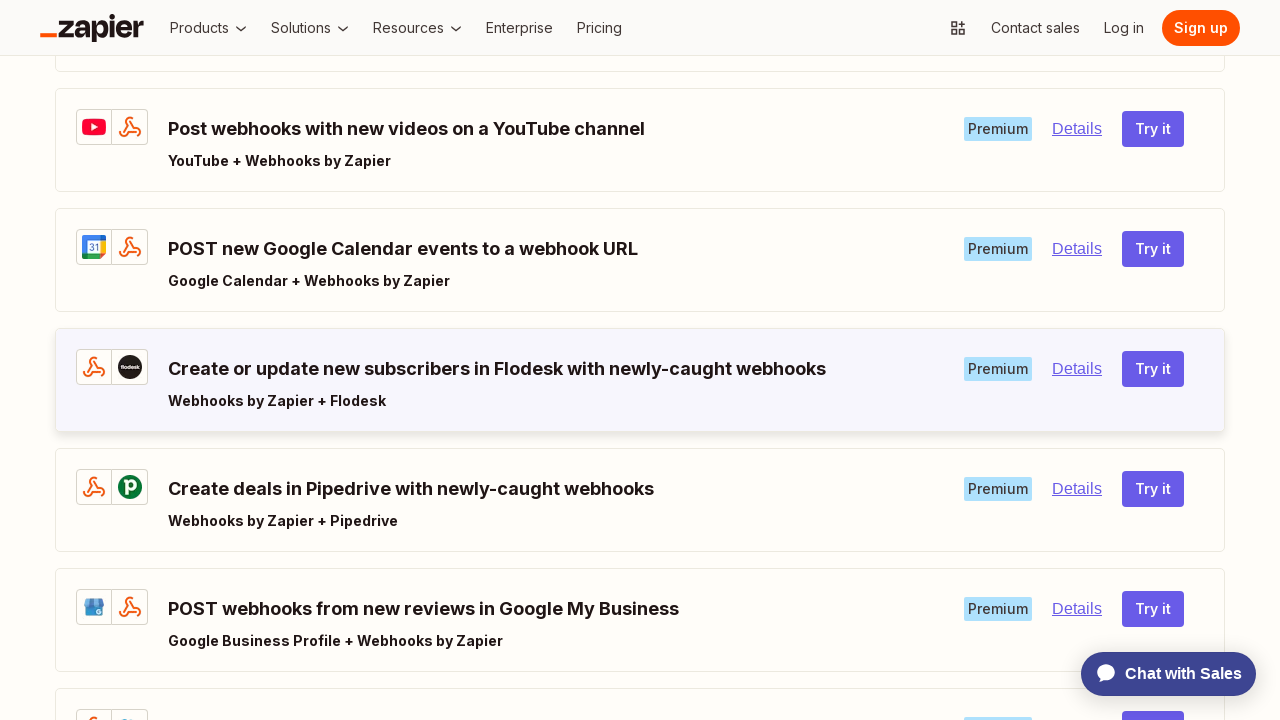

Clicked Load More button (click #9) at (640, 360) on button:has-text("Load More") >> nth=0
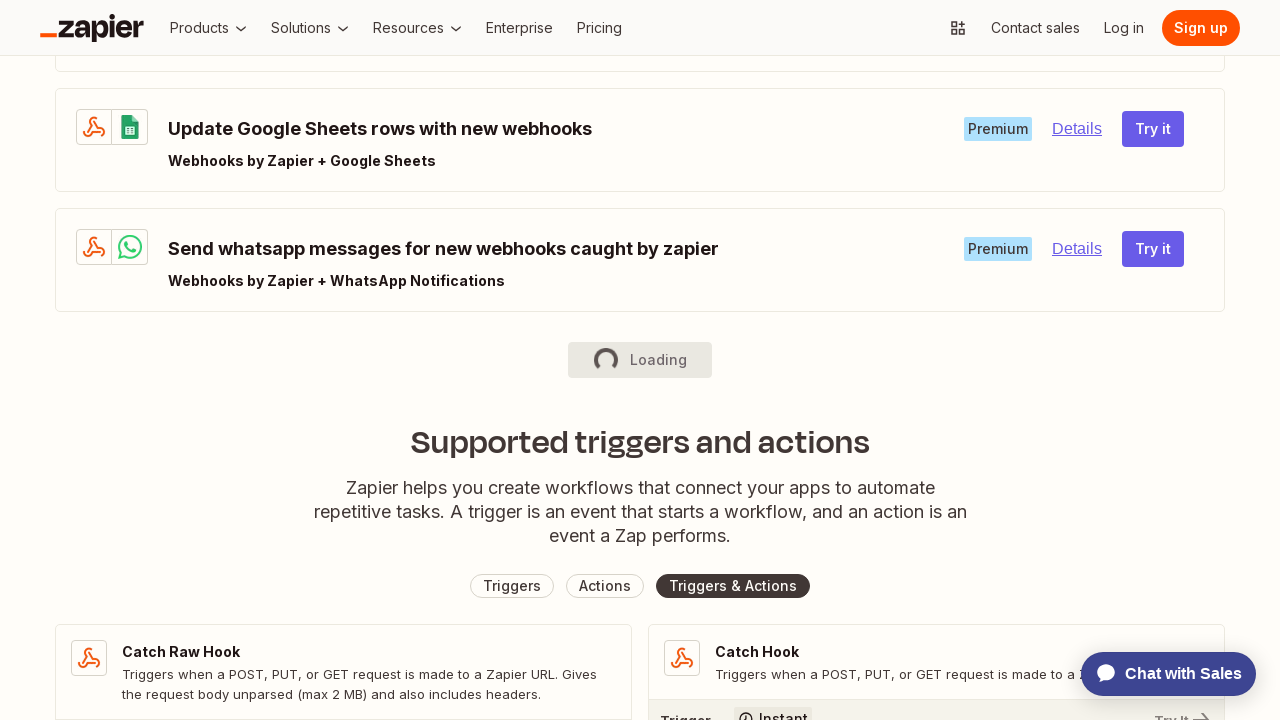

Waited 5 seconds for new content to load
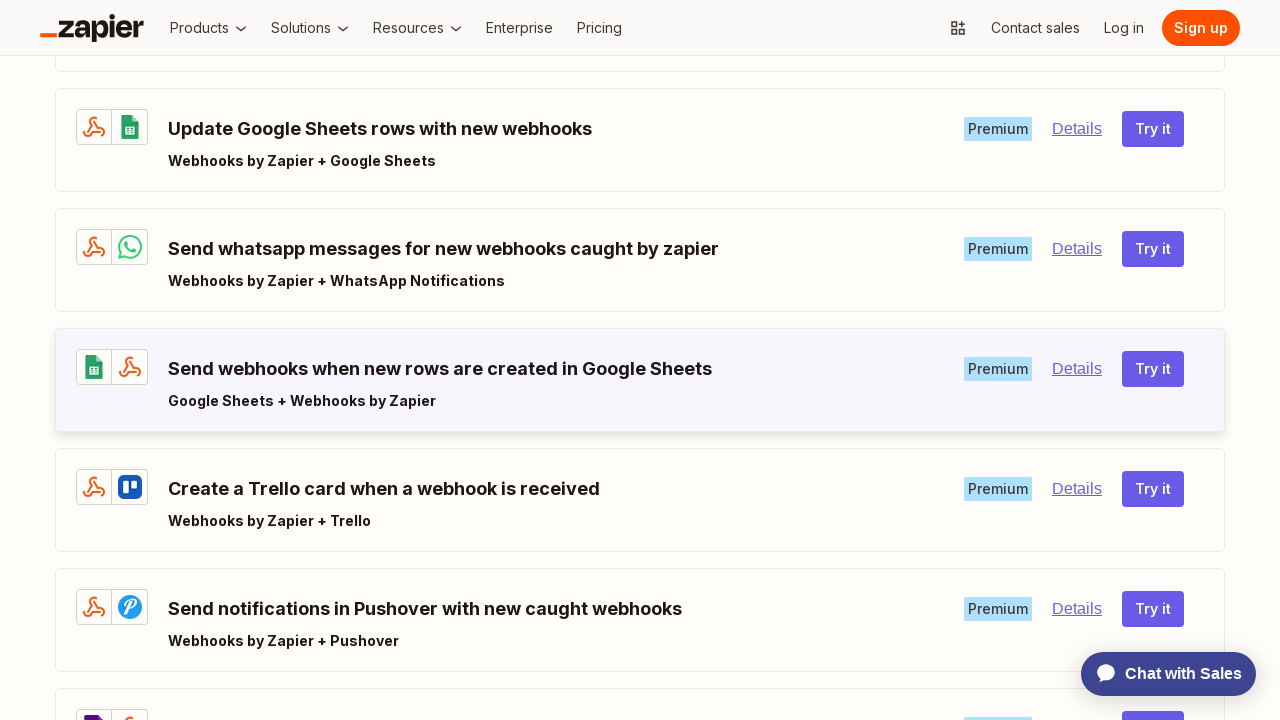

Network activity settled after loading more integrations
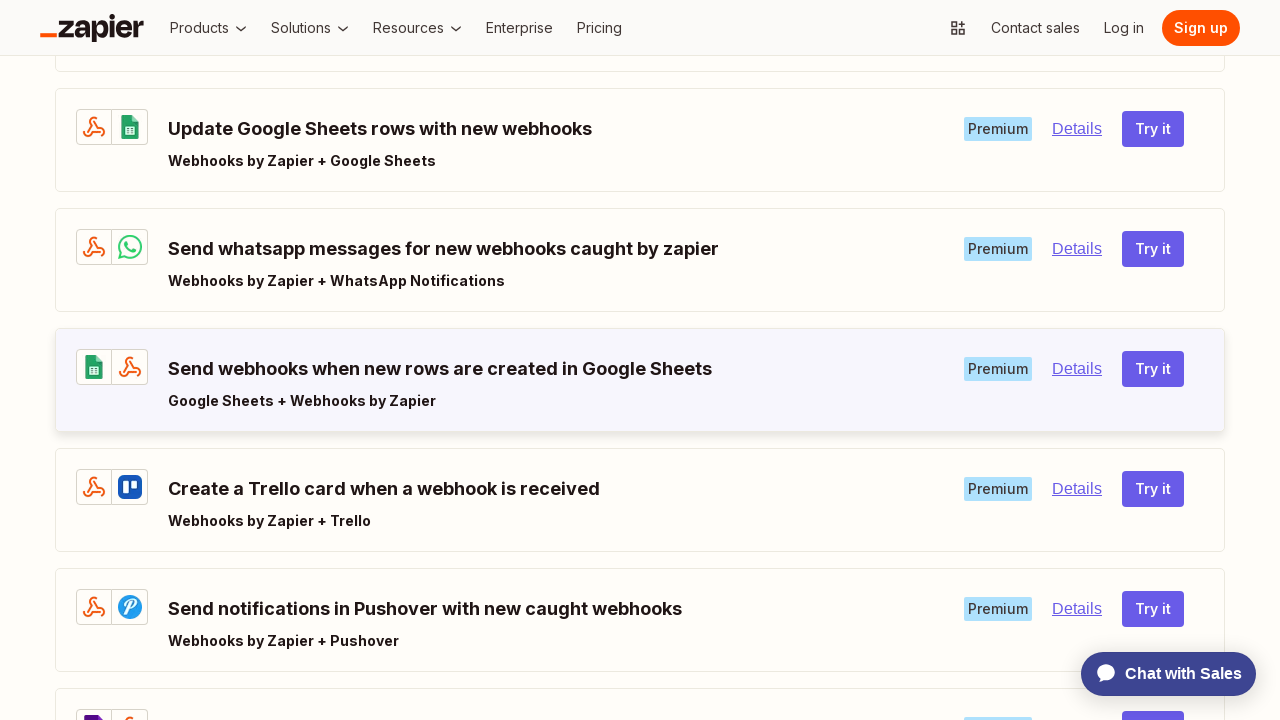

Clicked Load More button (click #10) at (640, 360) on button:has-text("Load More") >> nth=0
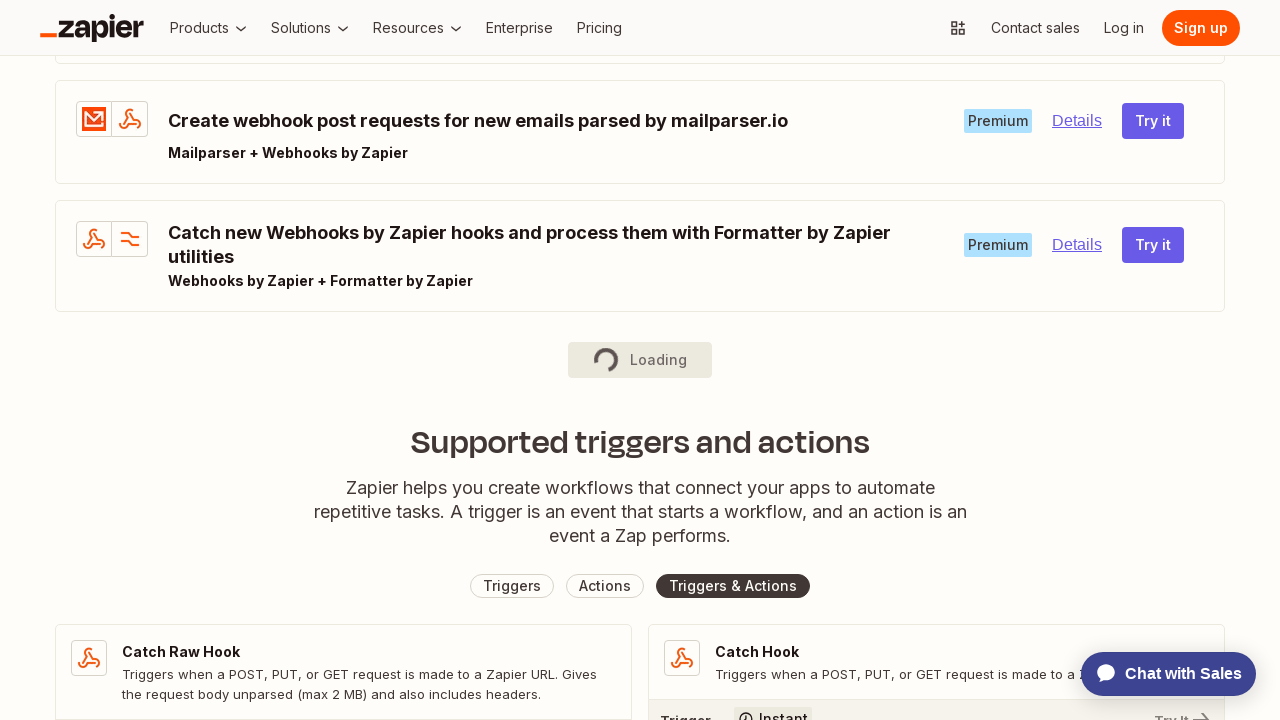

Waited 5 seconds for new content to load
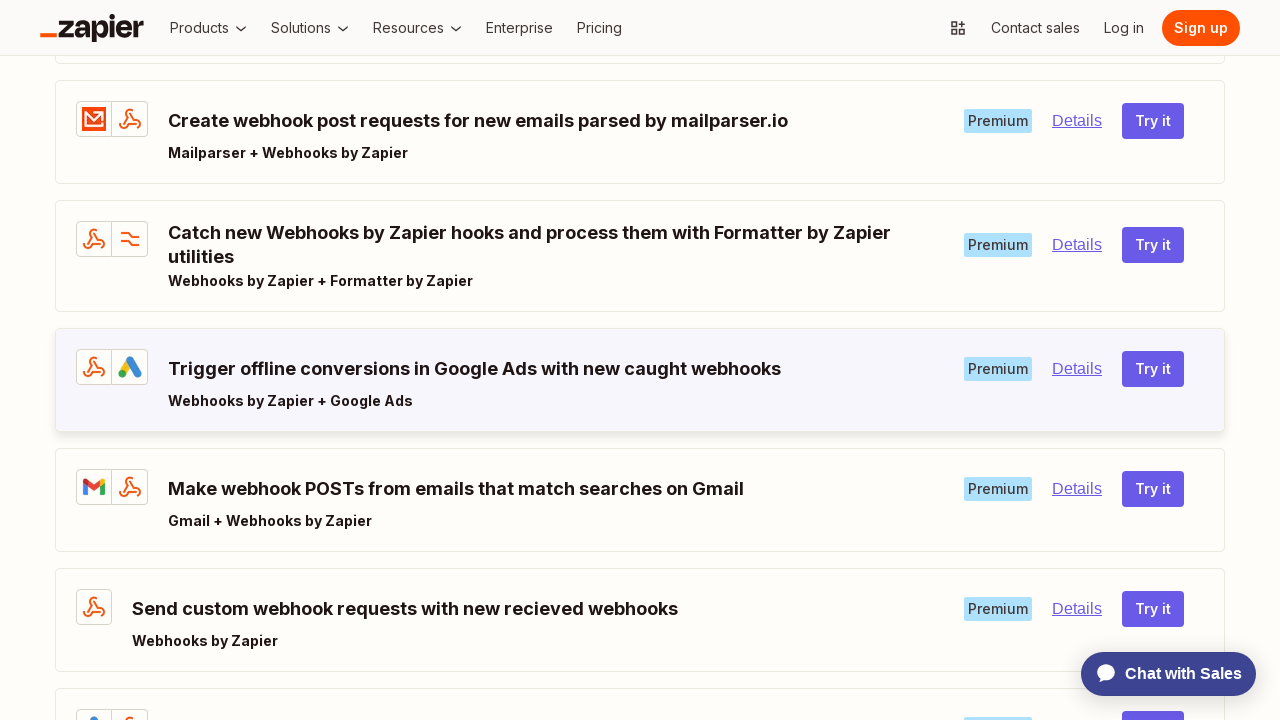

Network activity settled after loading more integrations
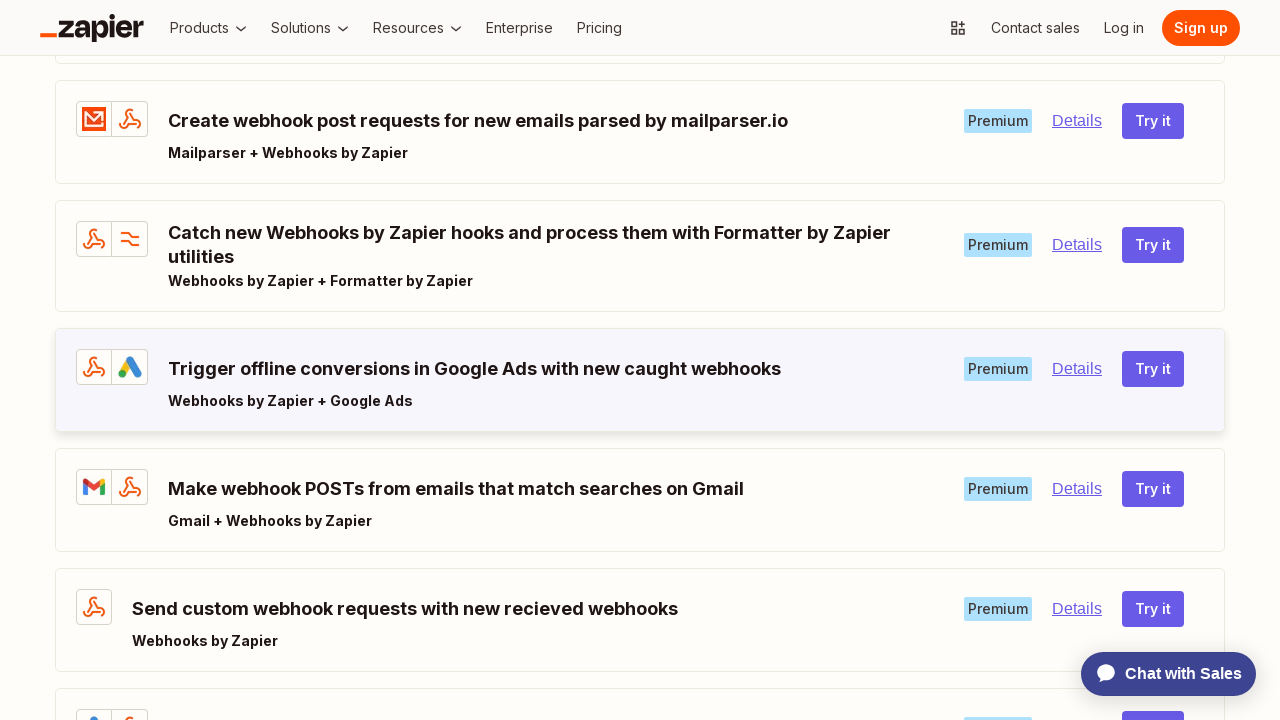

Final verification: integration cards are displayed
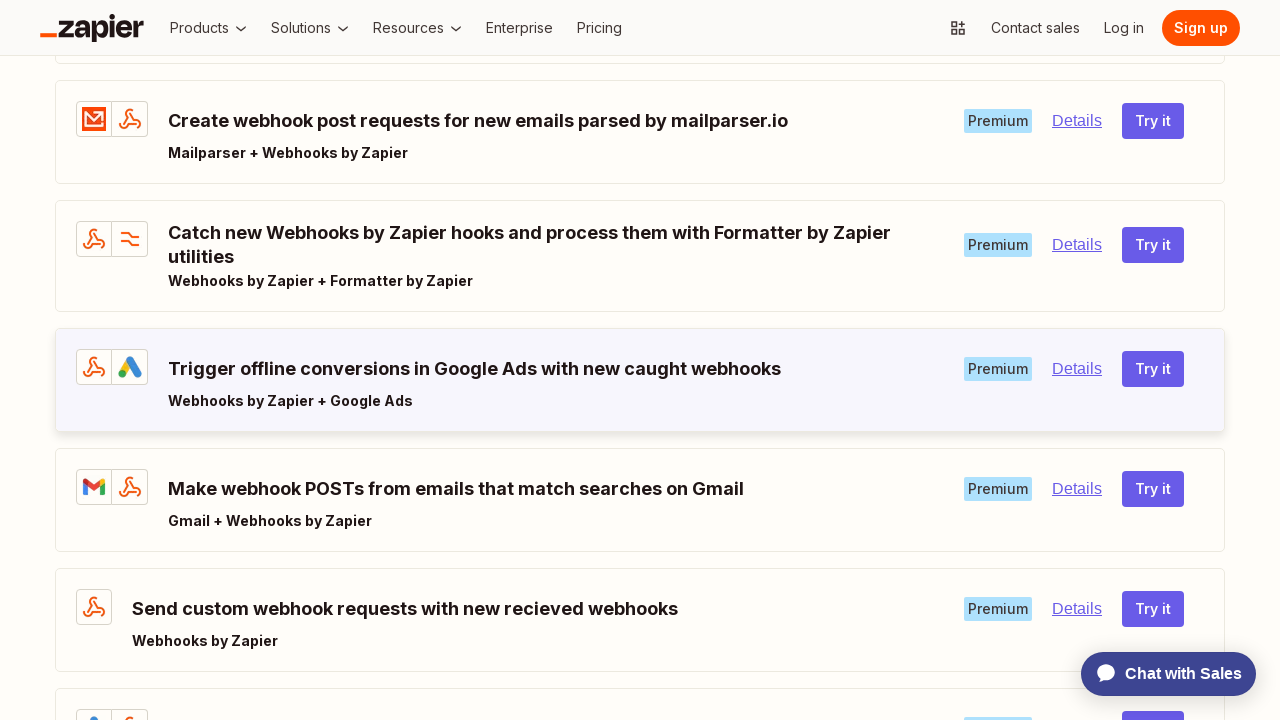

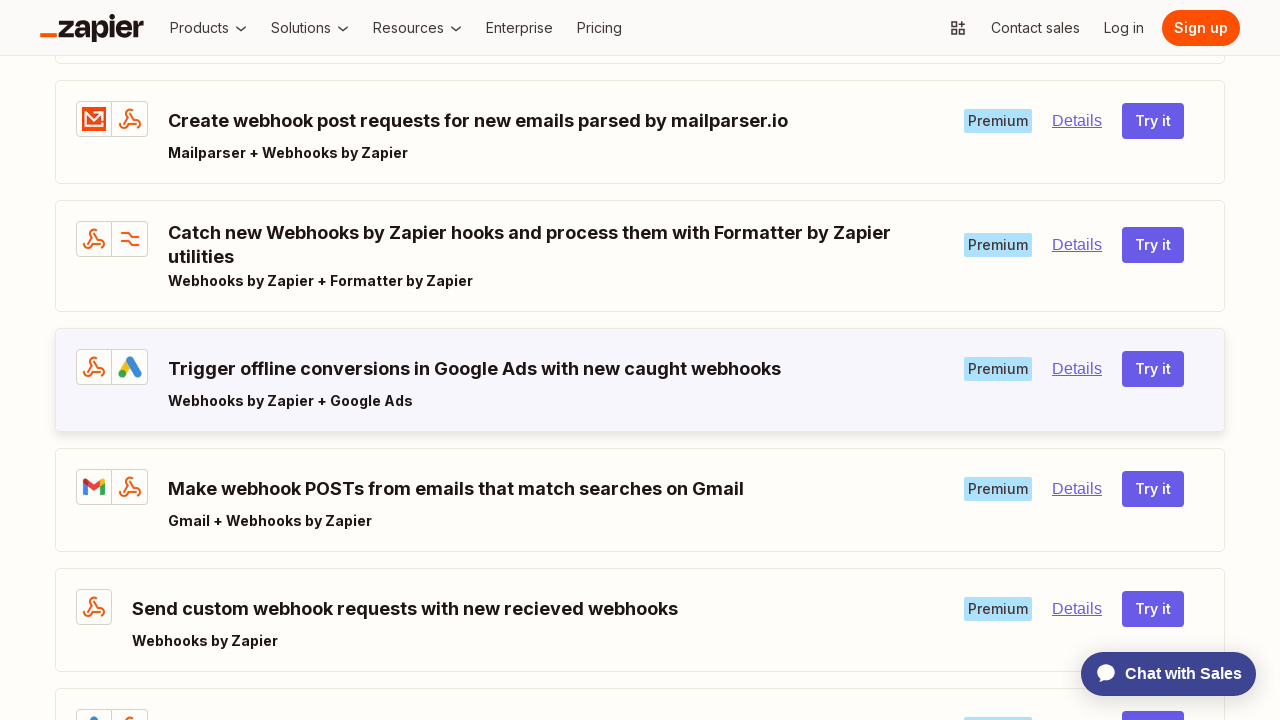